Tests the shopping cart and coupon functionality by adding 3 products to the cart, navigating to the cart, applying a coupon code "COUPON2020", and verifying that the discount is applied correctly.

Starting URL: https://danube-webshop.herokuapp.com/

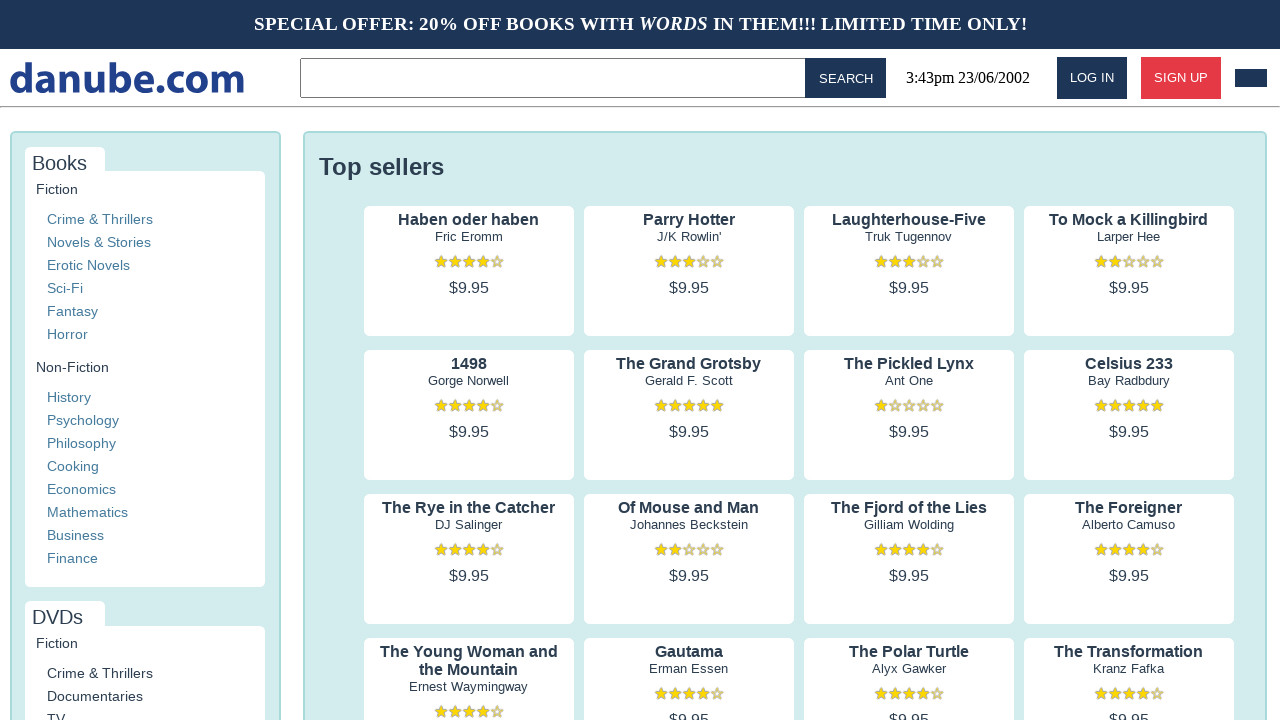

Clicked on product 1 preview at (469, 237) on .preview:nth-child(1) > .preview-author
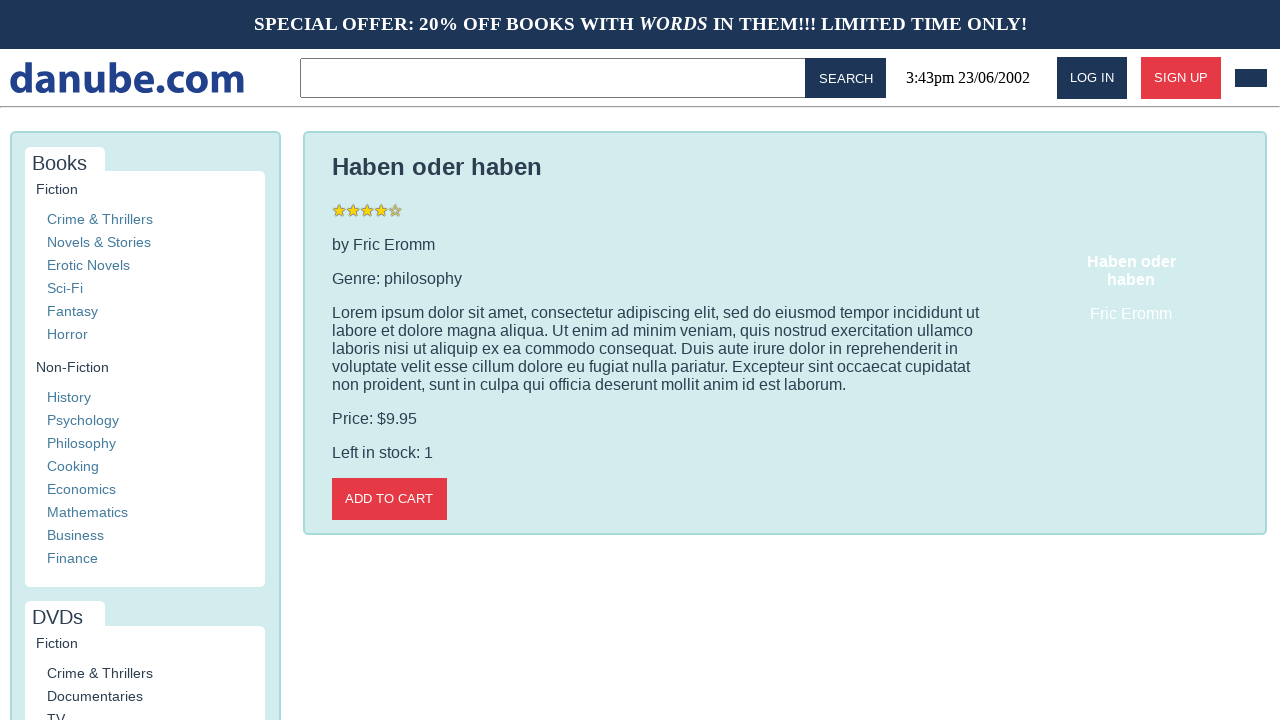

Added product 1 to cart at (389, 499) on .detail-wrapper > .call-to-action
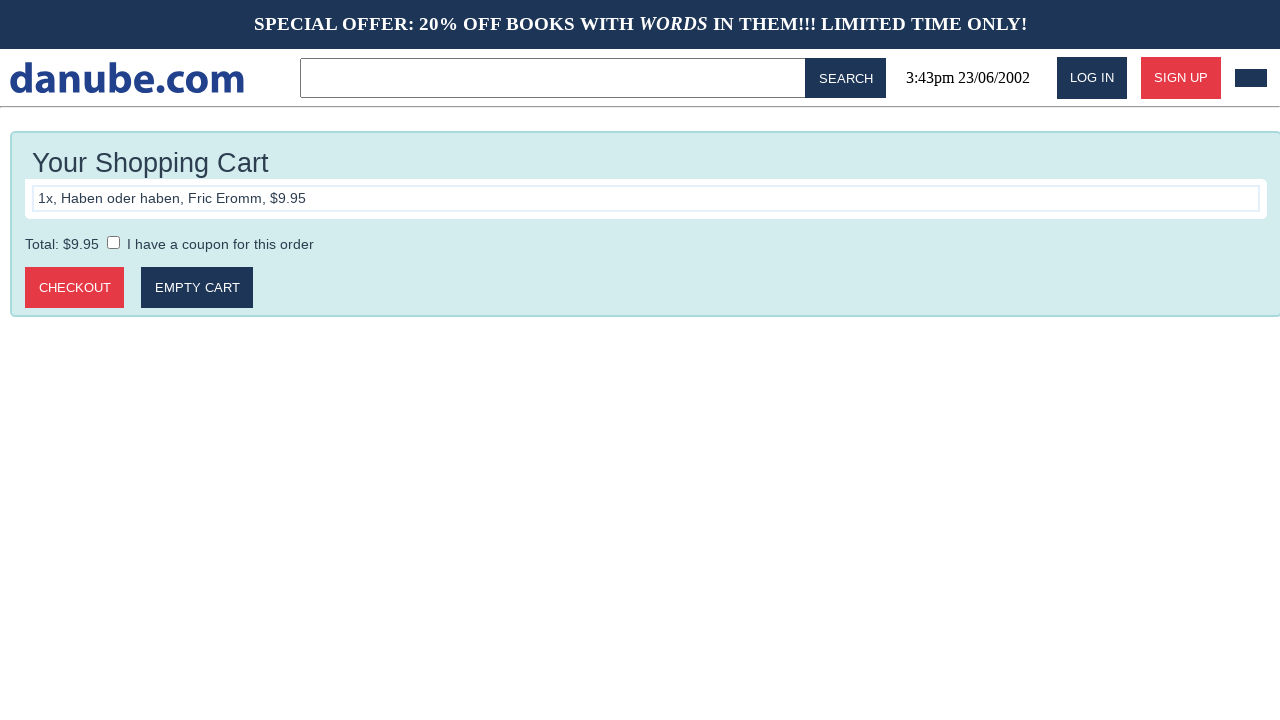

Clicked logo to return to home page at (127, 78) on #logo
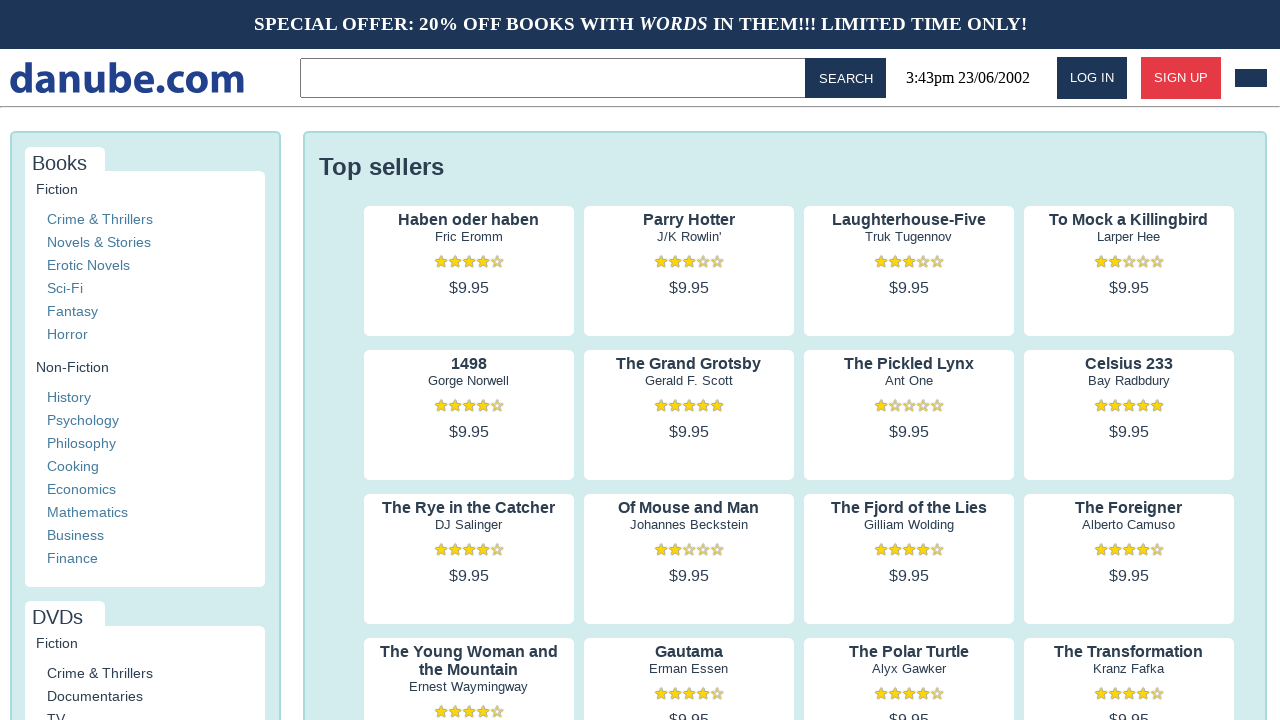

Clicked on product 2 preview at (689, 237) on .preview:nth-child(2) > .preview-author
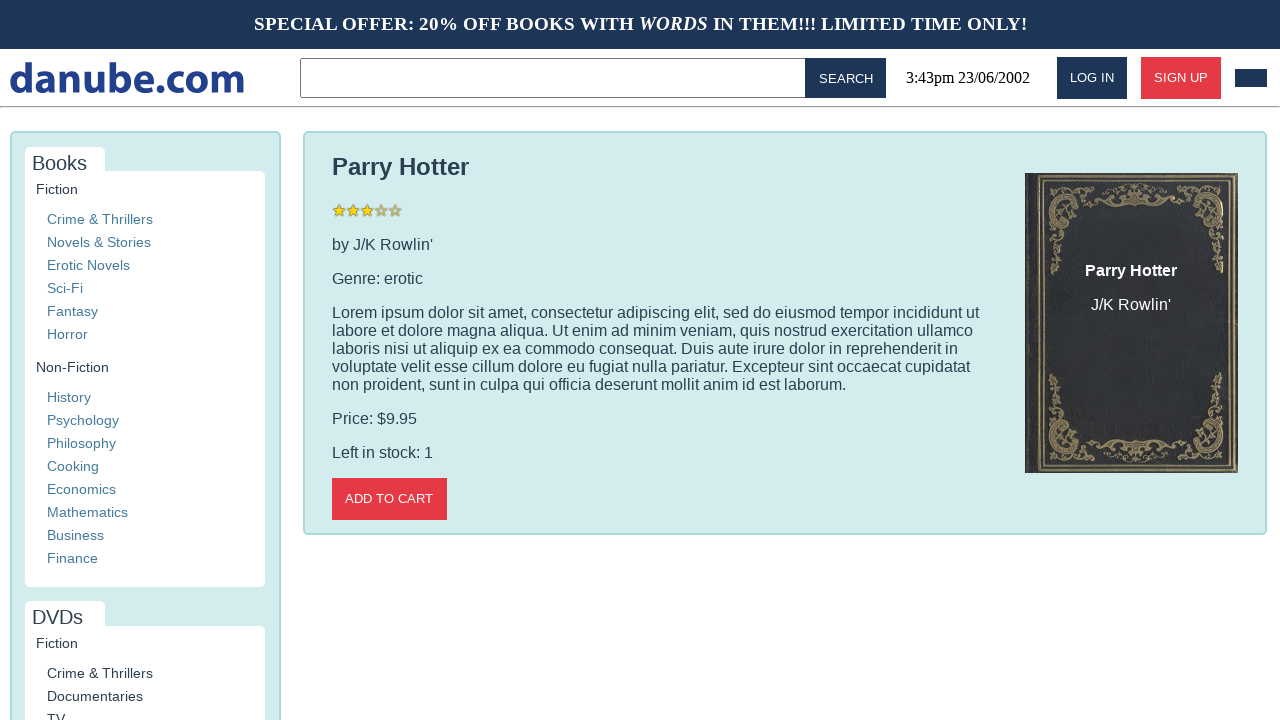

Added product 2 to cart at (389, 499) on .detail-wrapper > .call-to-action
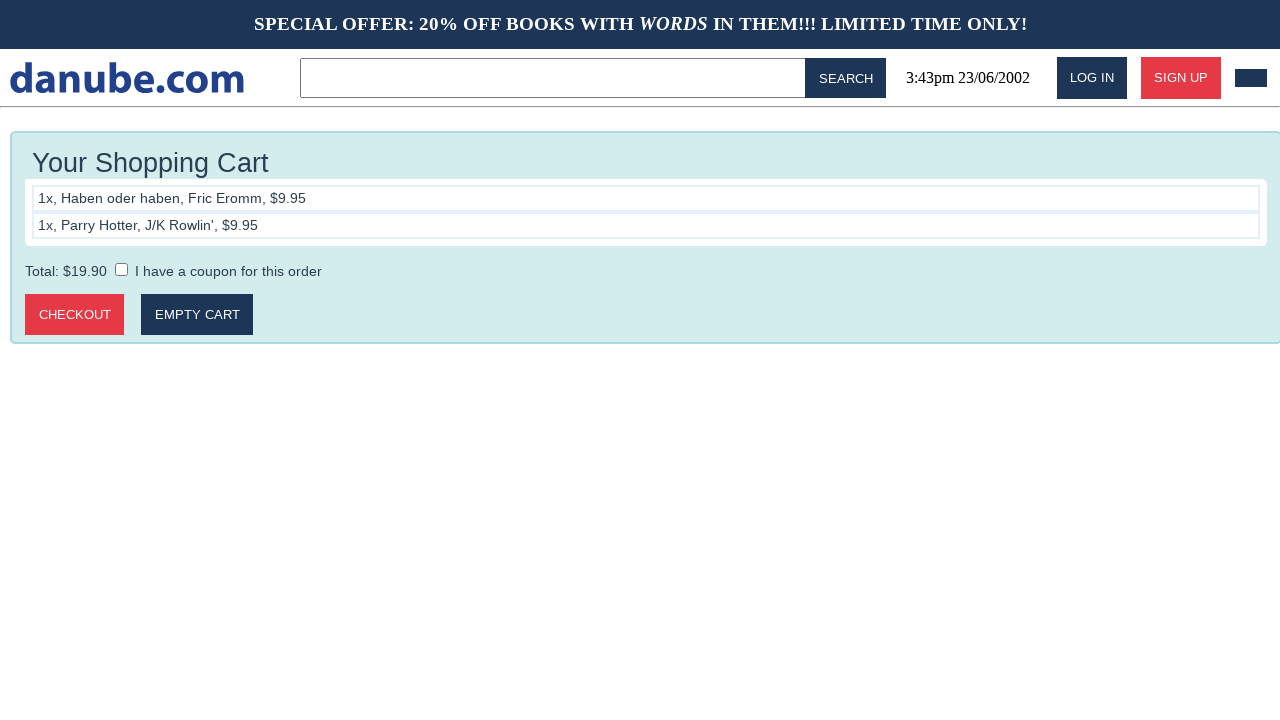

Clicked logo to return to home page at (127, 78) on #logo
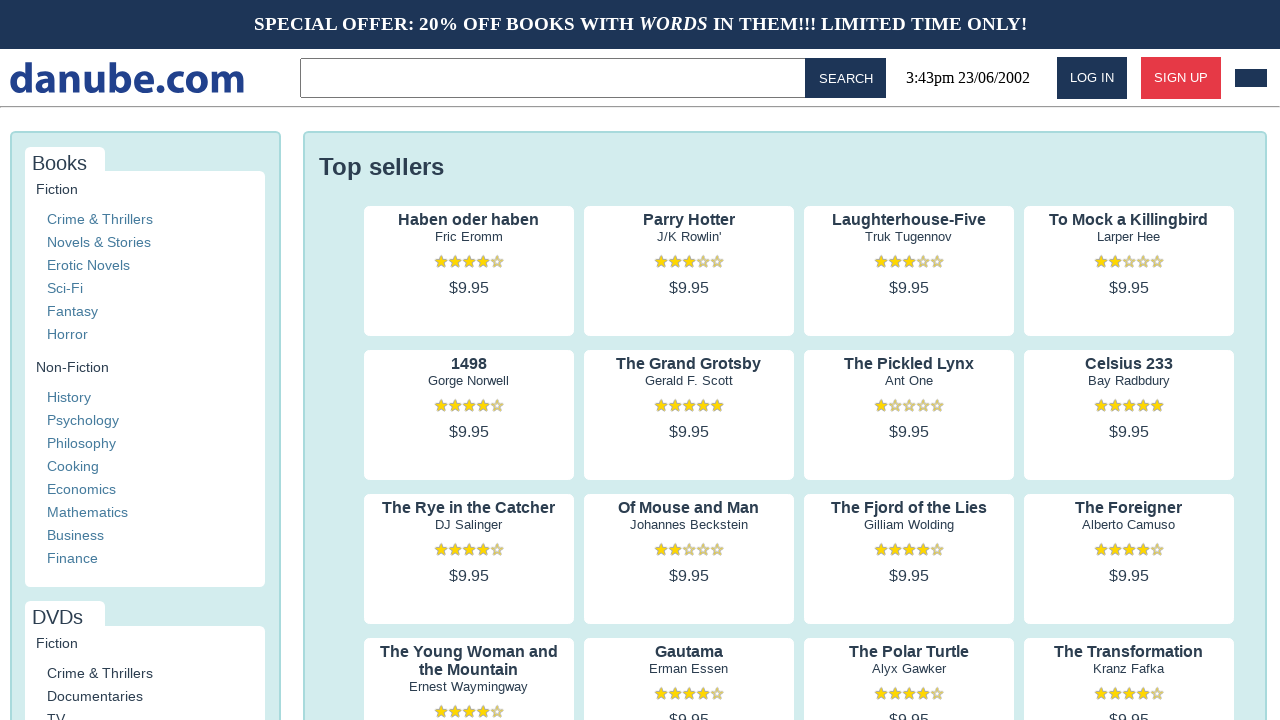

Clicked on product 3 preview at (909, 237) on .preview:nth-child(3) > .preview-author
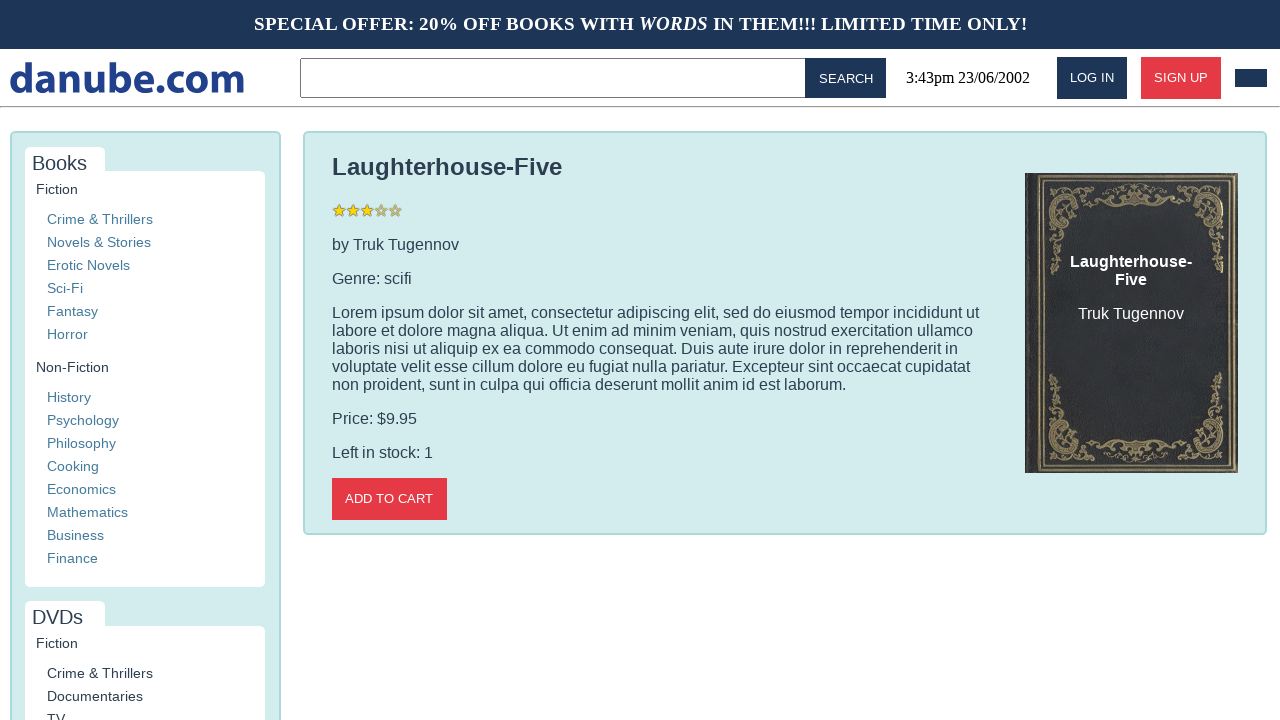

Added product 3 to cart at (389, 499) on .detail-wrapper > .call-to-action
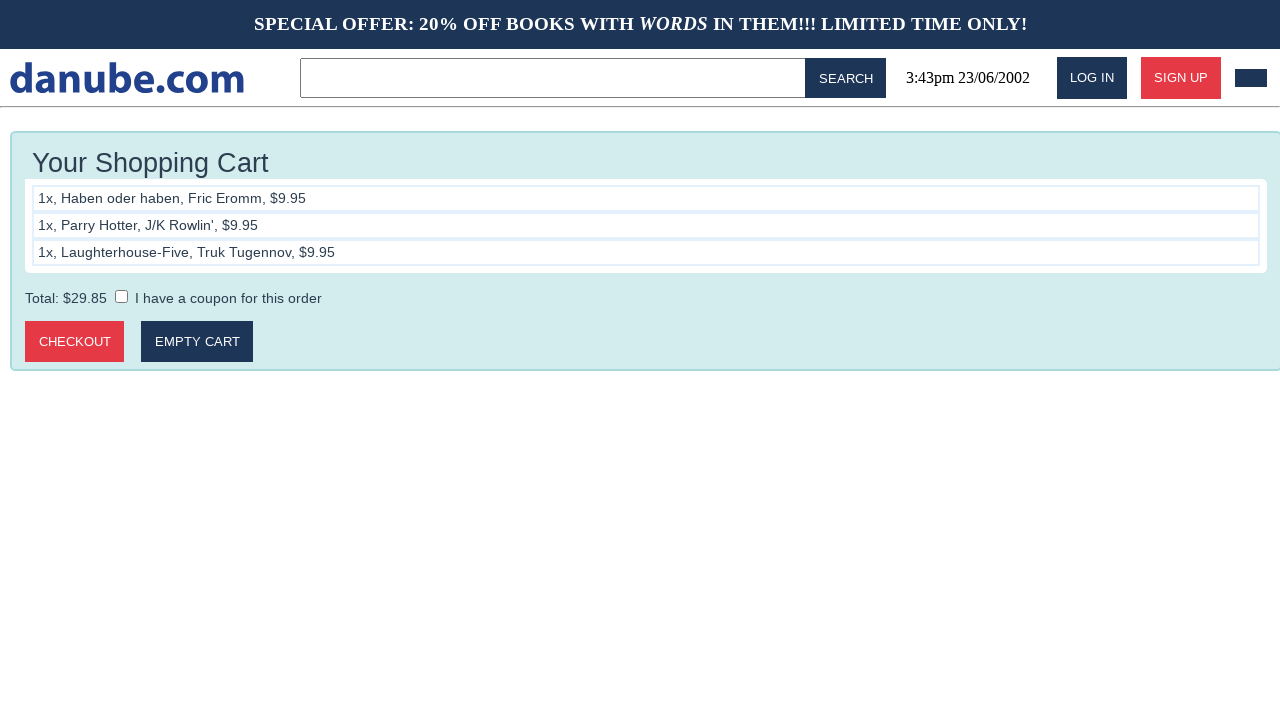

Clicked logo to return to home page at (127, 78) on #logo
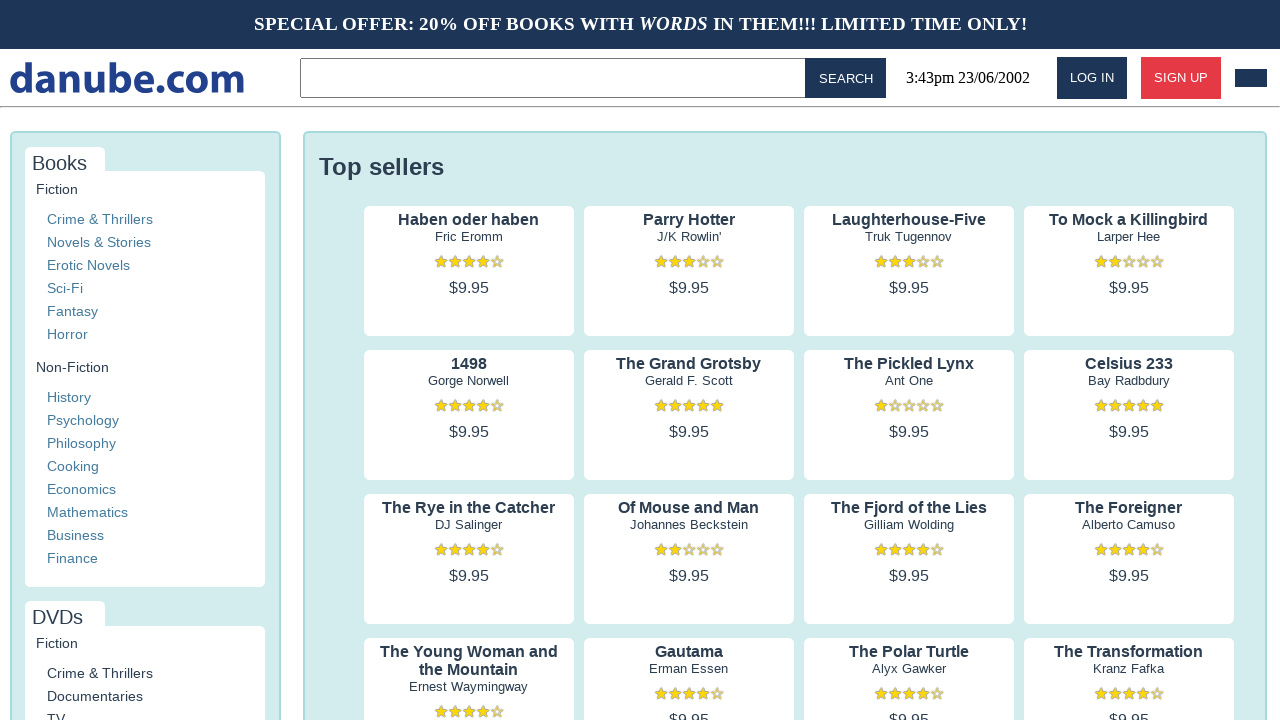

Clicked on cart icon to navigate to cart at (1251, 78) on #cart
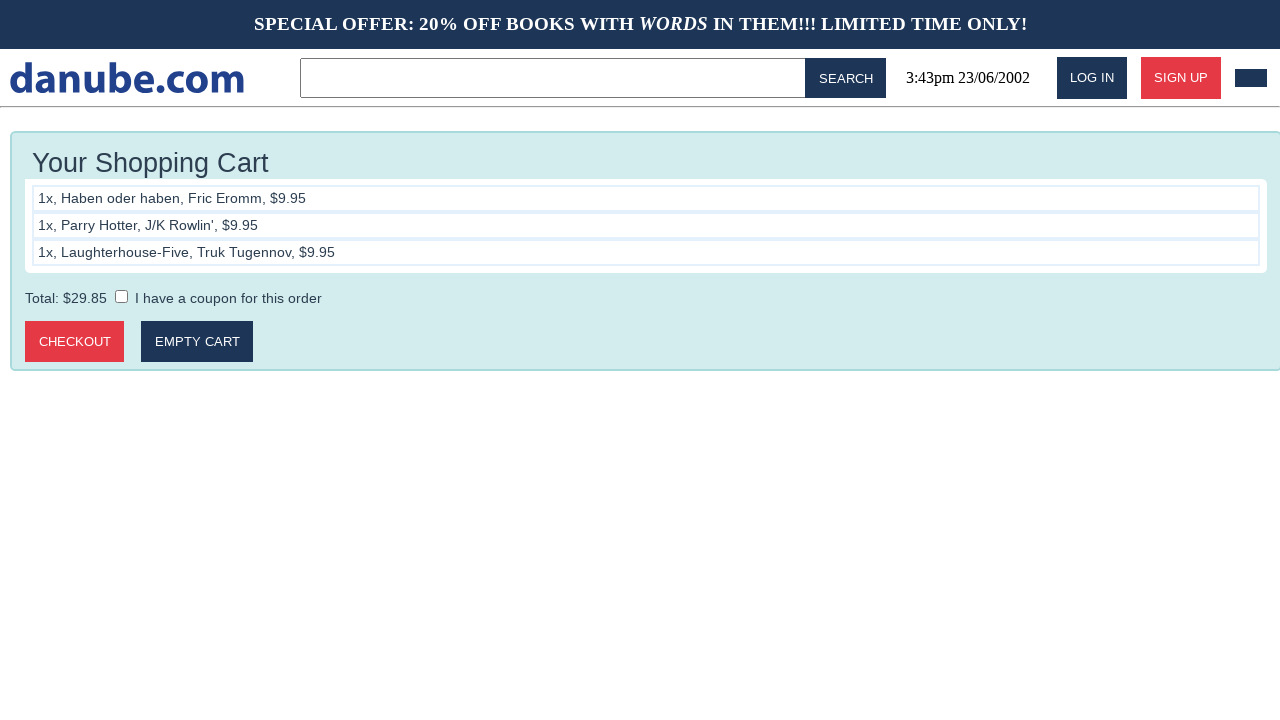

Cart total price loaded
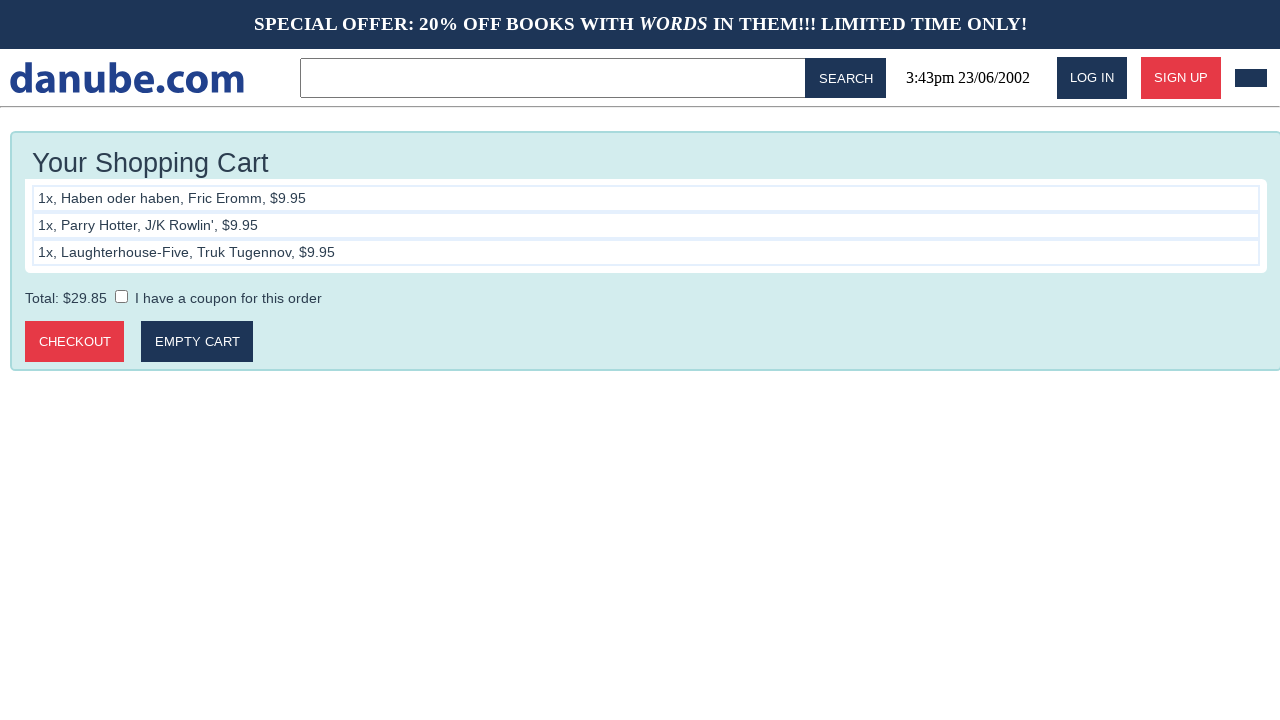

Expanded coupon section at (229, 298) on .cart > label
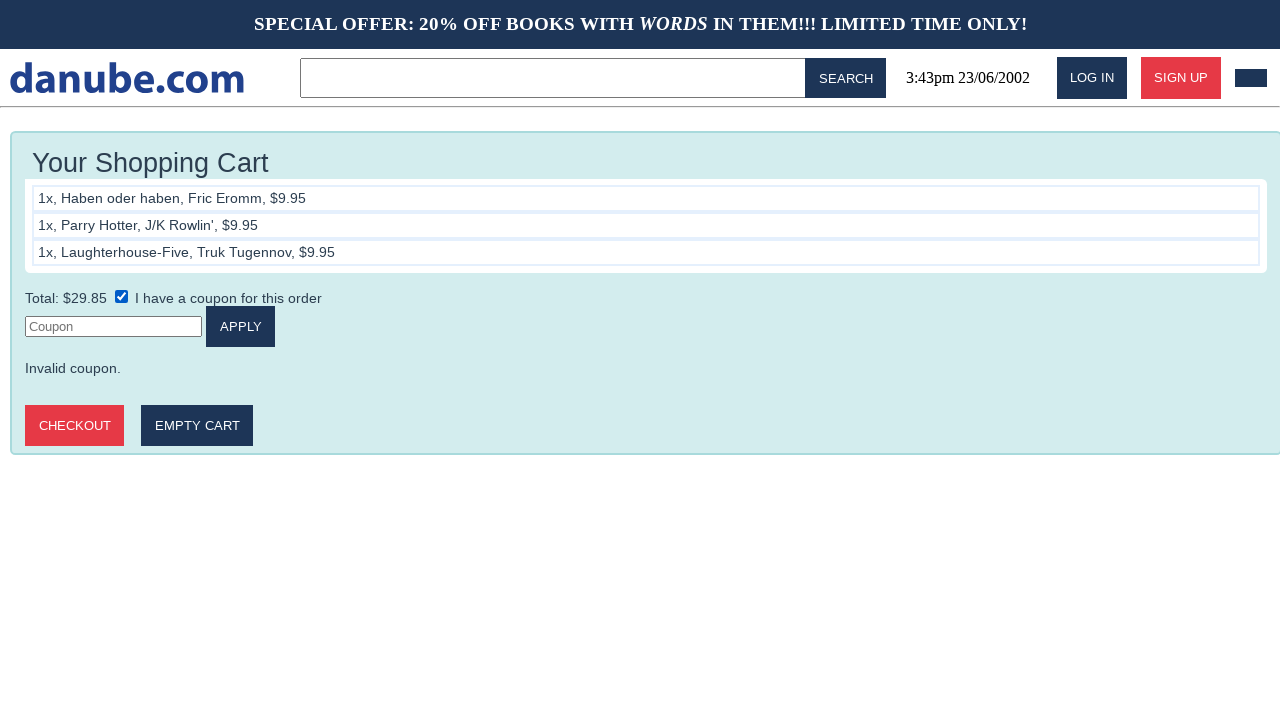

Clicked on coupon input field at (114, 326) on #coupon
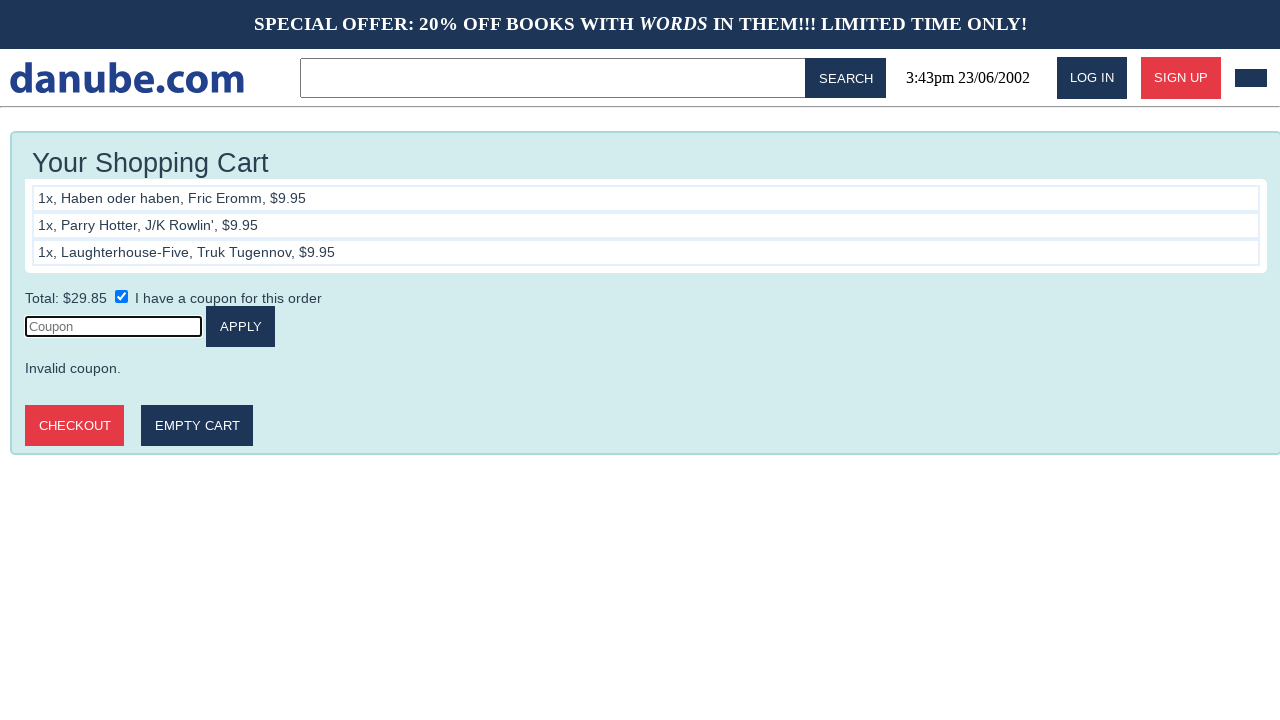

Entered coupon code 'COUPON2020' on #coupon
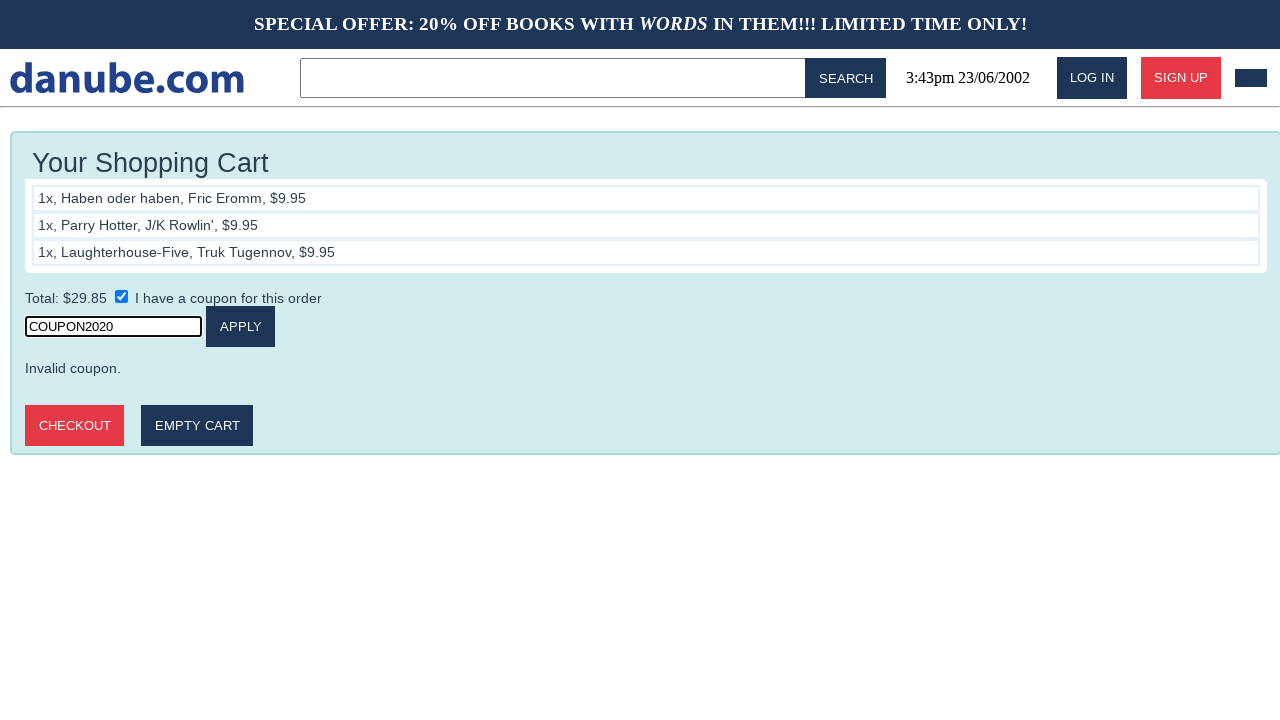

Clicked apply button to apply coupon at (241, 326) on .cart > div > button
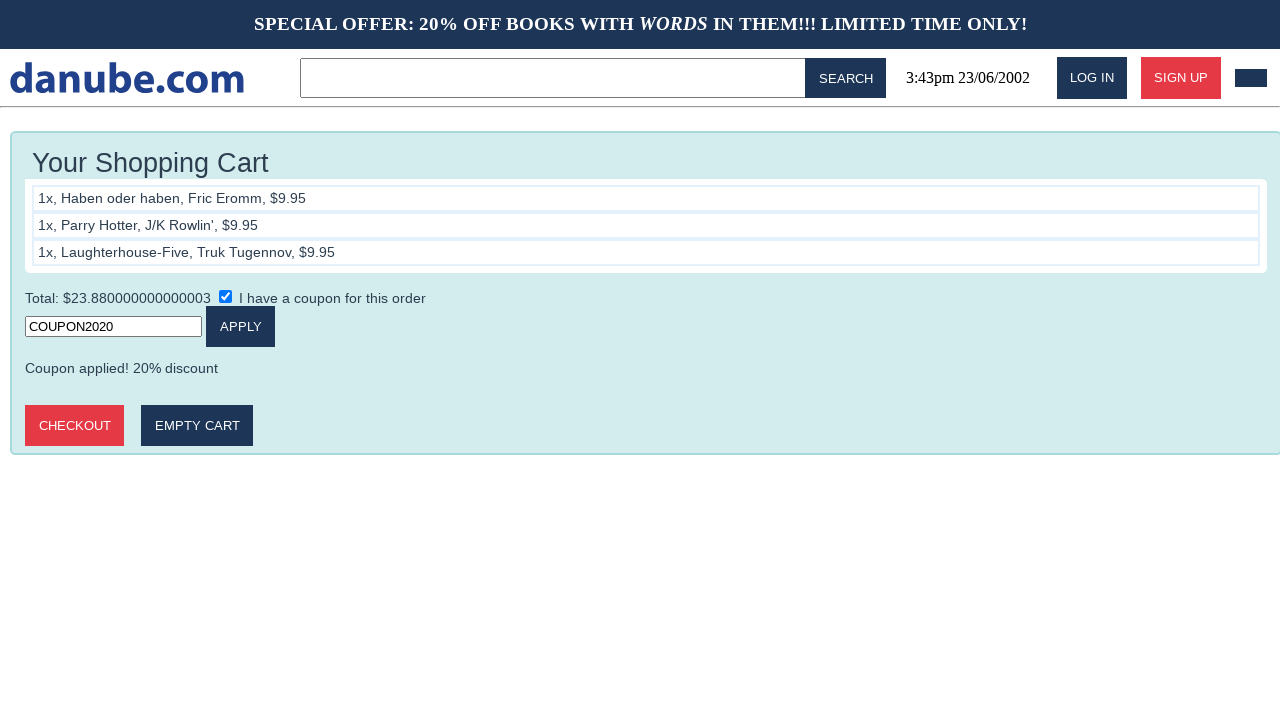

Cart total price updated after coupon applied
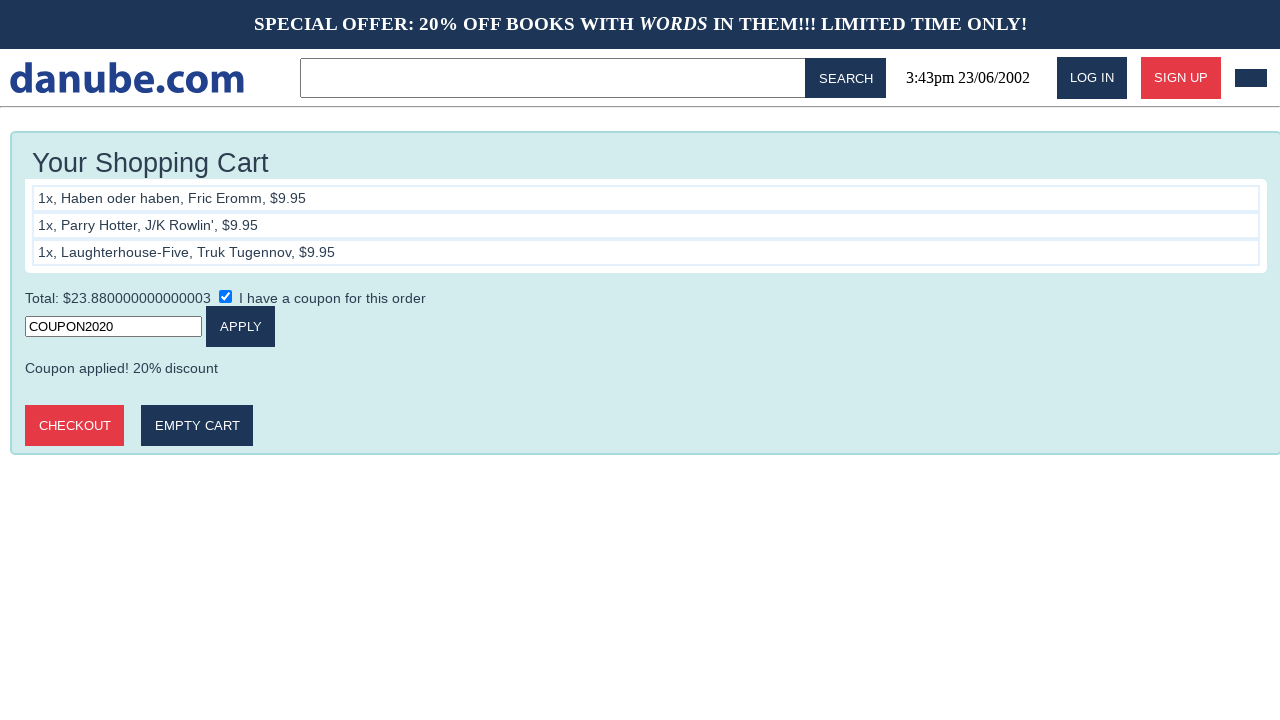

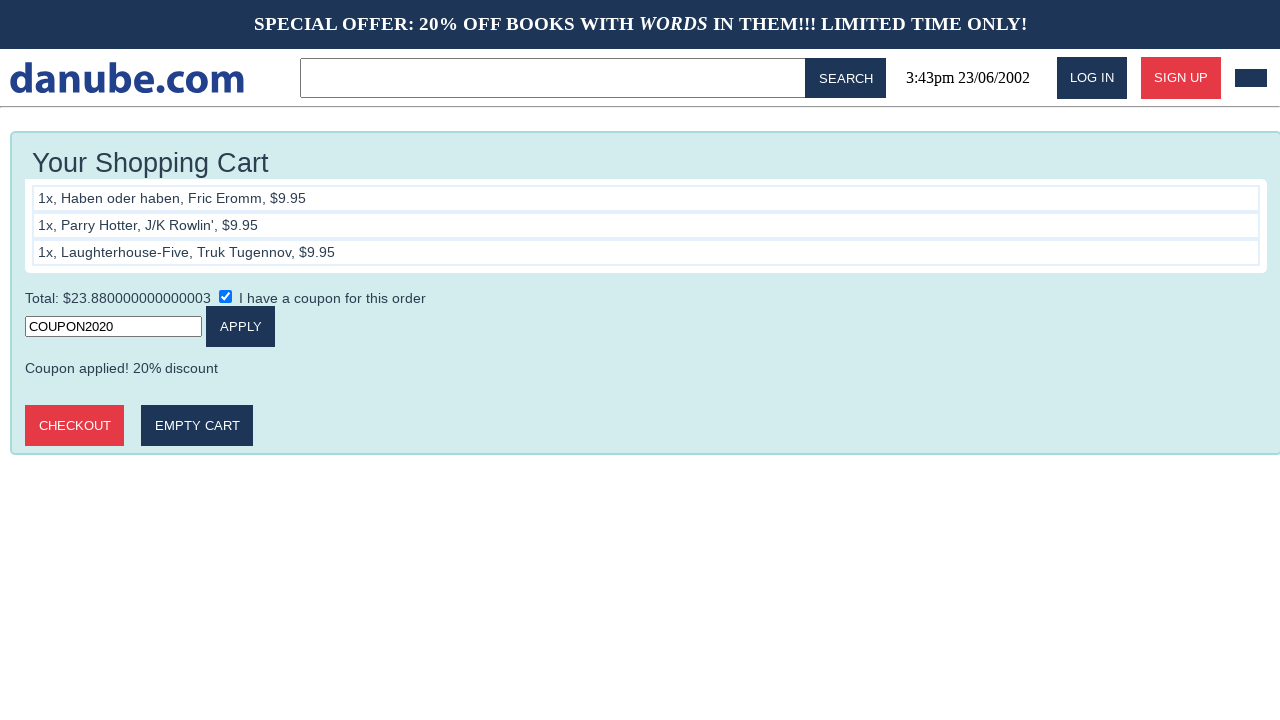